Solves a mathematical problem on the page by reading an input value, calculating a result using a formula, and submitting the answer along with checkbox selections

Starting URL: https://suninjuly.github.io/math.html

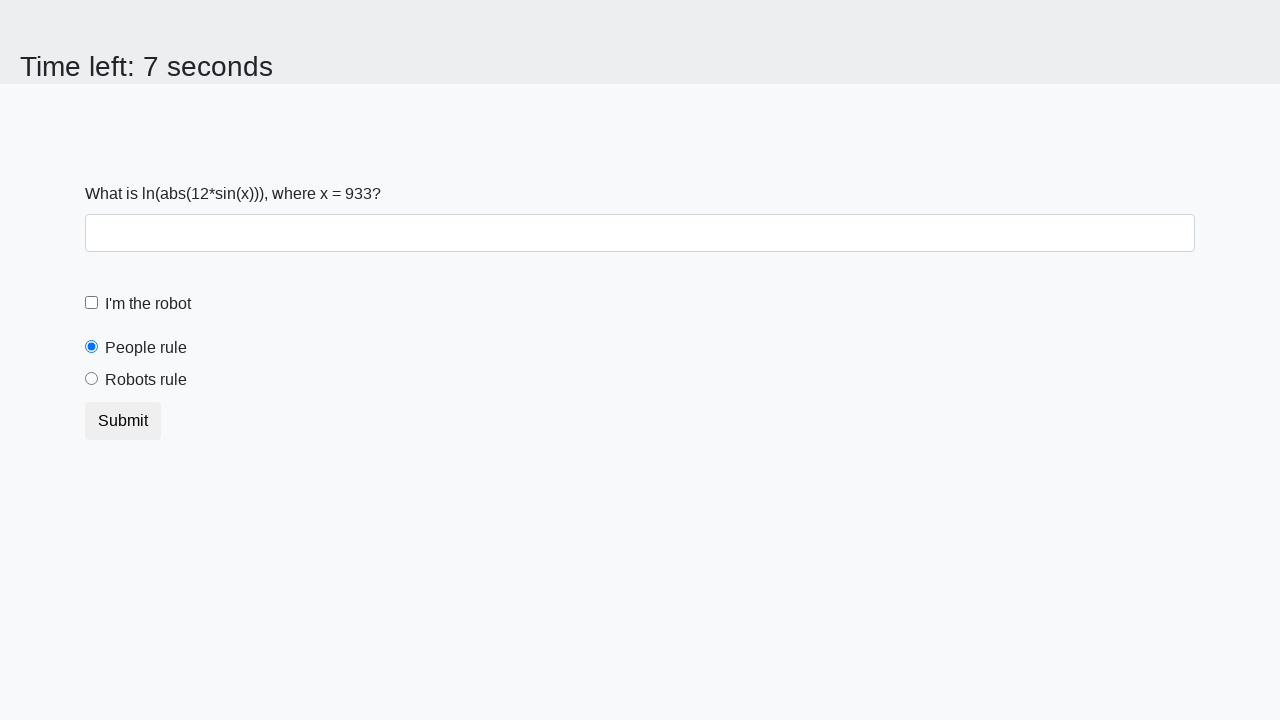

Retrieved input value from the page
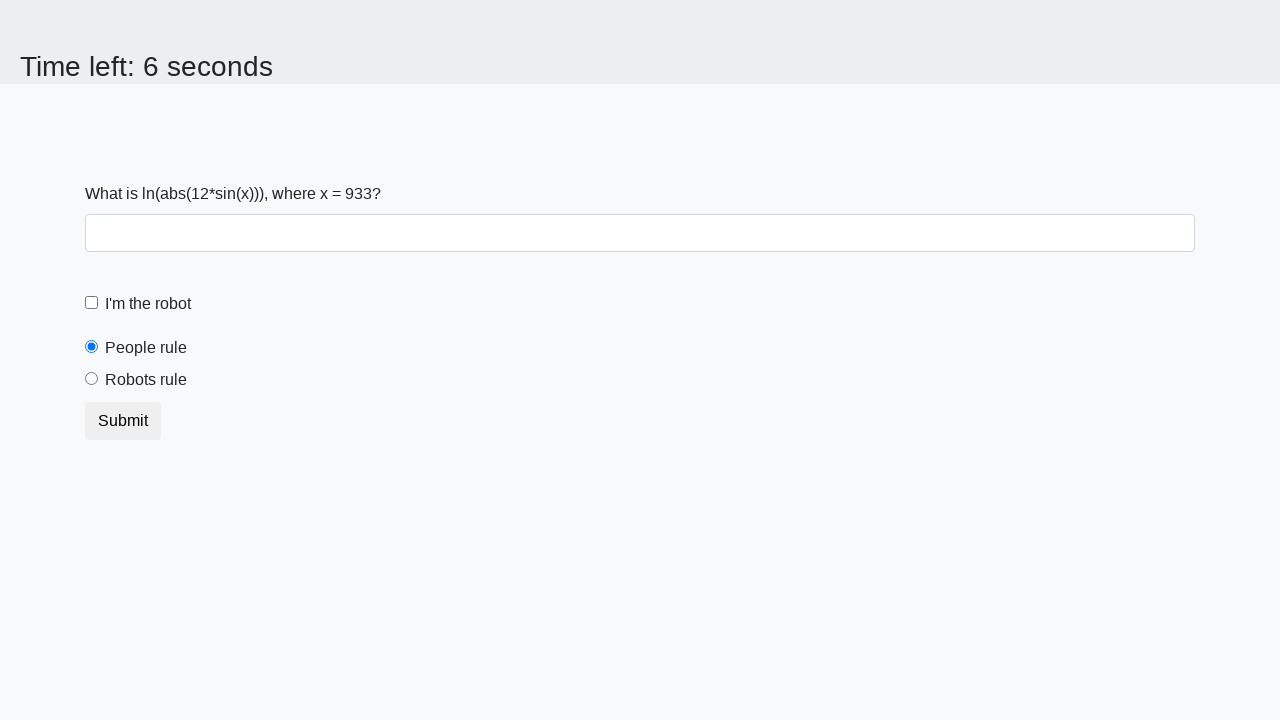

Calculated mathematical result using formula: log(abs(12*sin(x)))
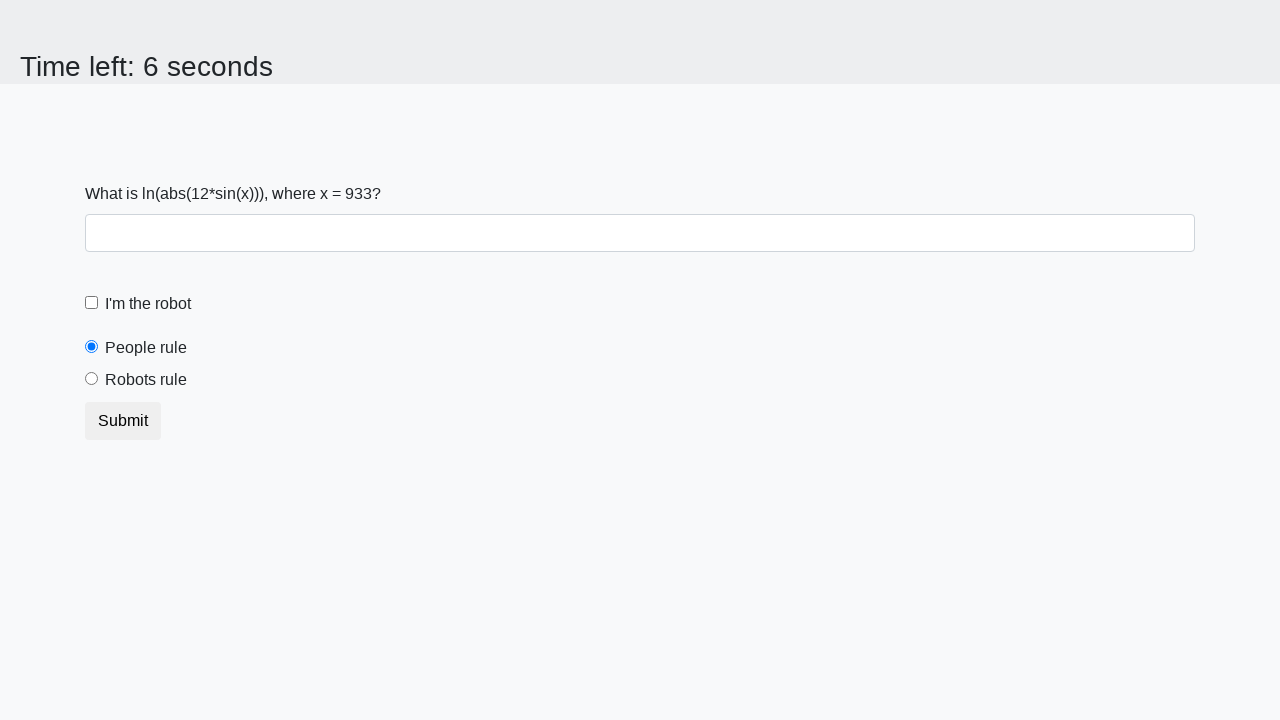

Filled answer field with calculated result: -0.4526834902230354 on #answer
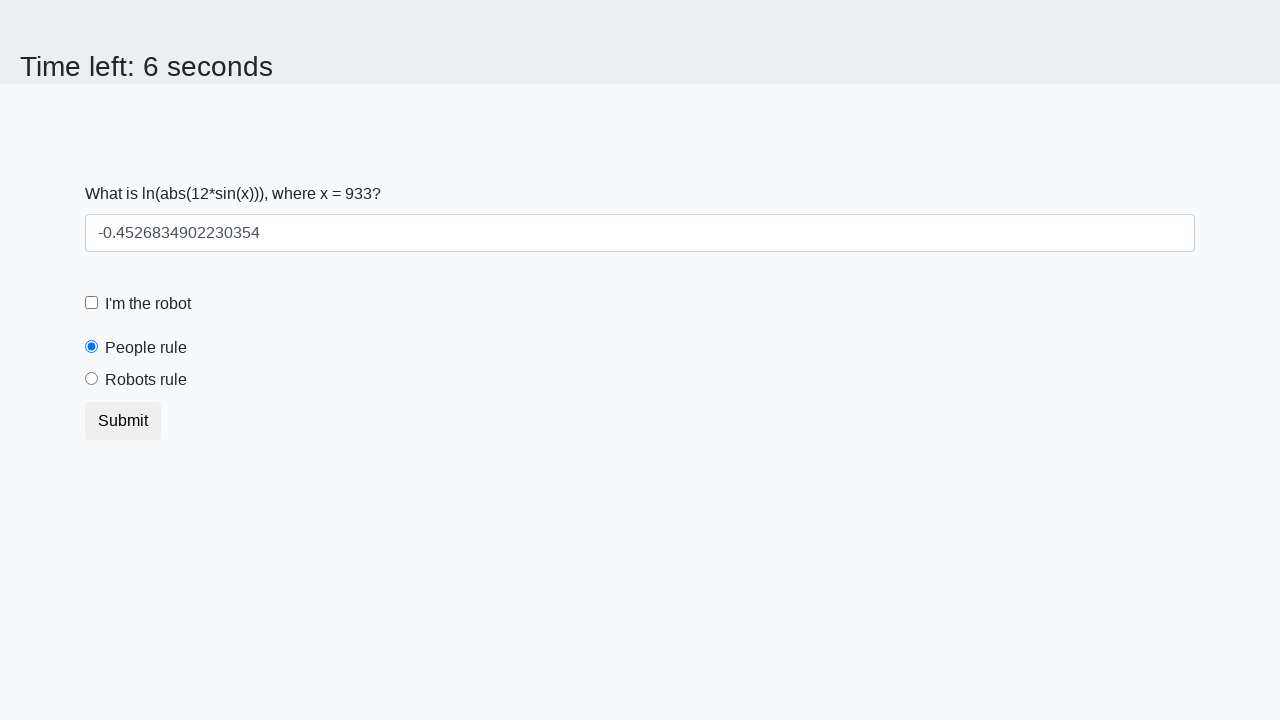

Clicked the robot checkbox at (148, 304) on label[for="robotCheckbox"]
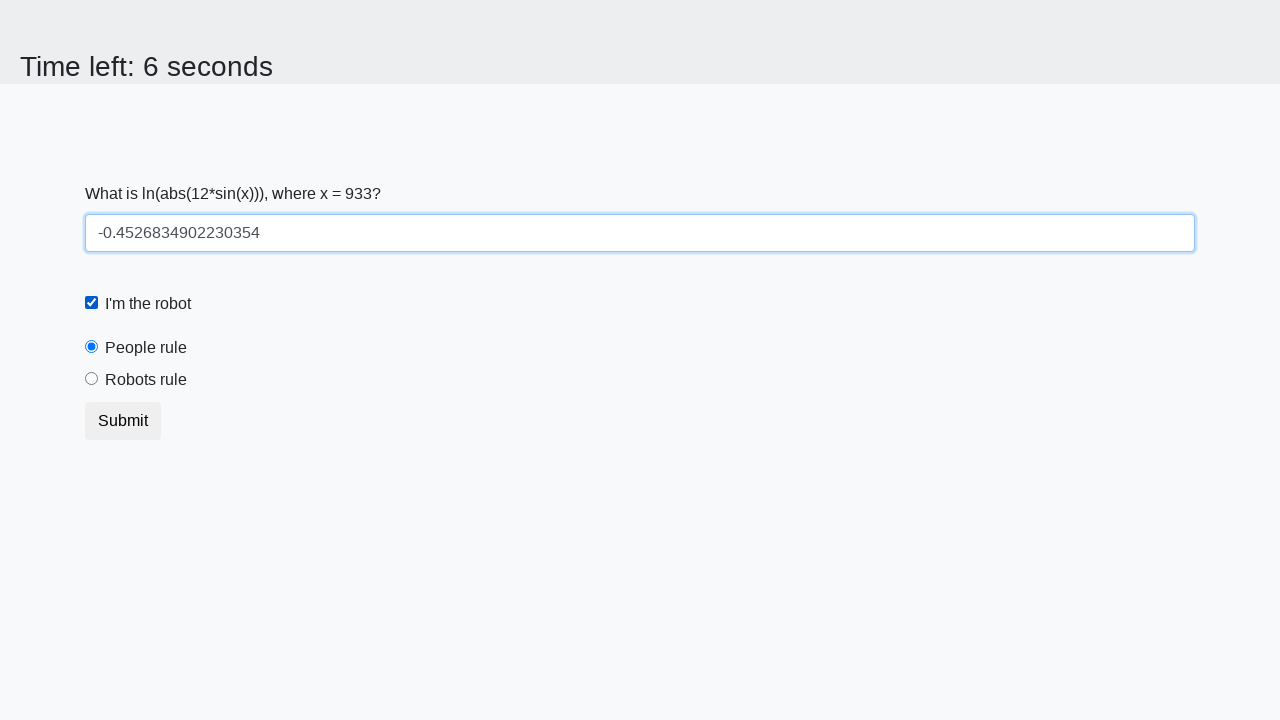

Clicked the robots rule radio button at (146, 380) on label[for="robotsRule"]
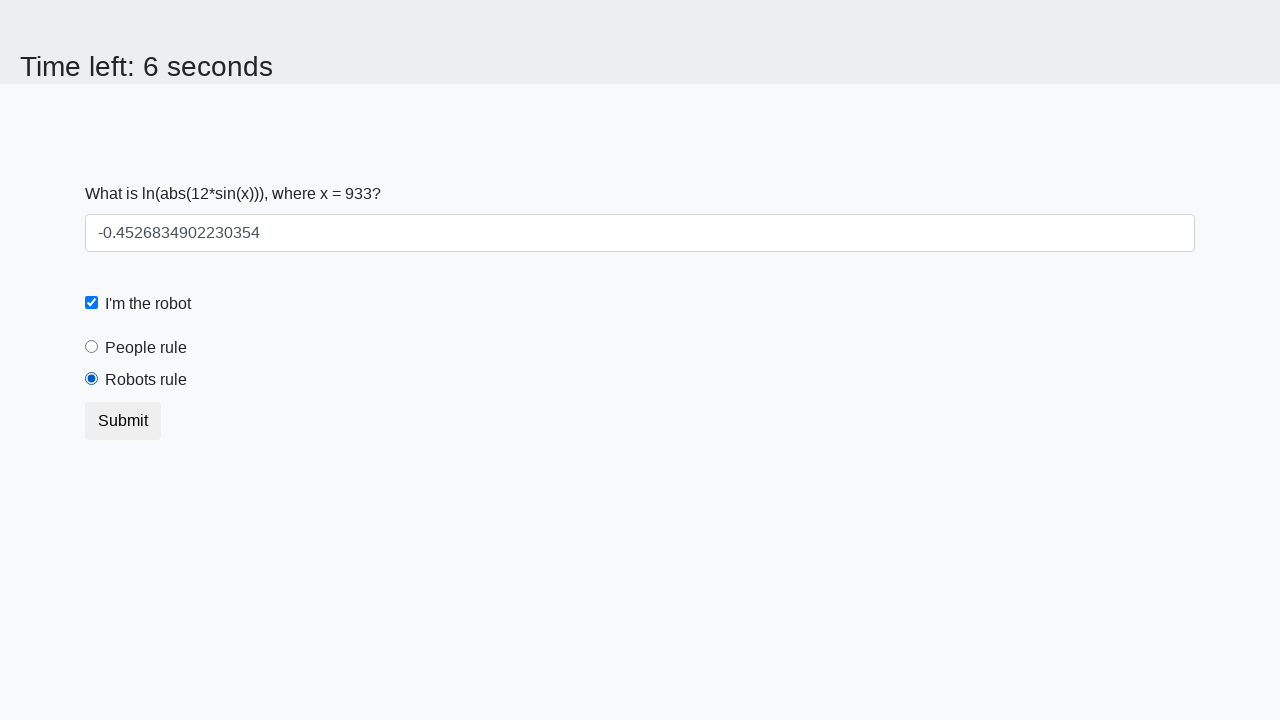

Clicked the Submit button at (123, 421) on button:text("Submit")
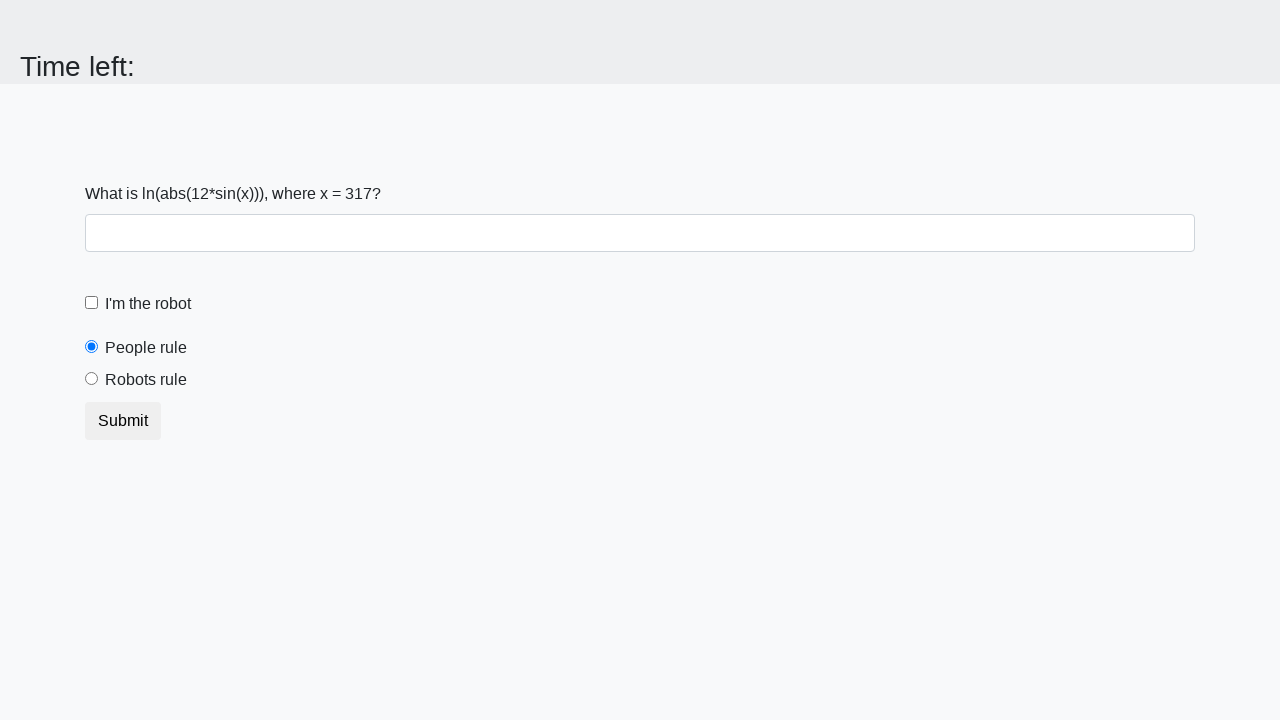

Waited 5 seconds for form submission to complete
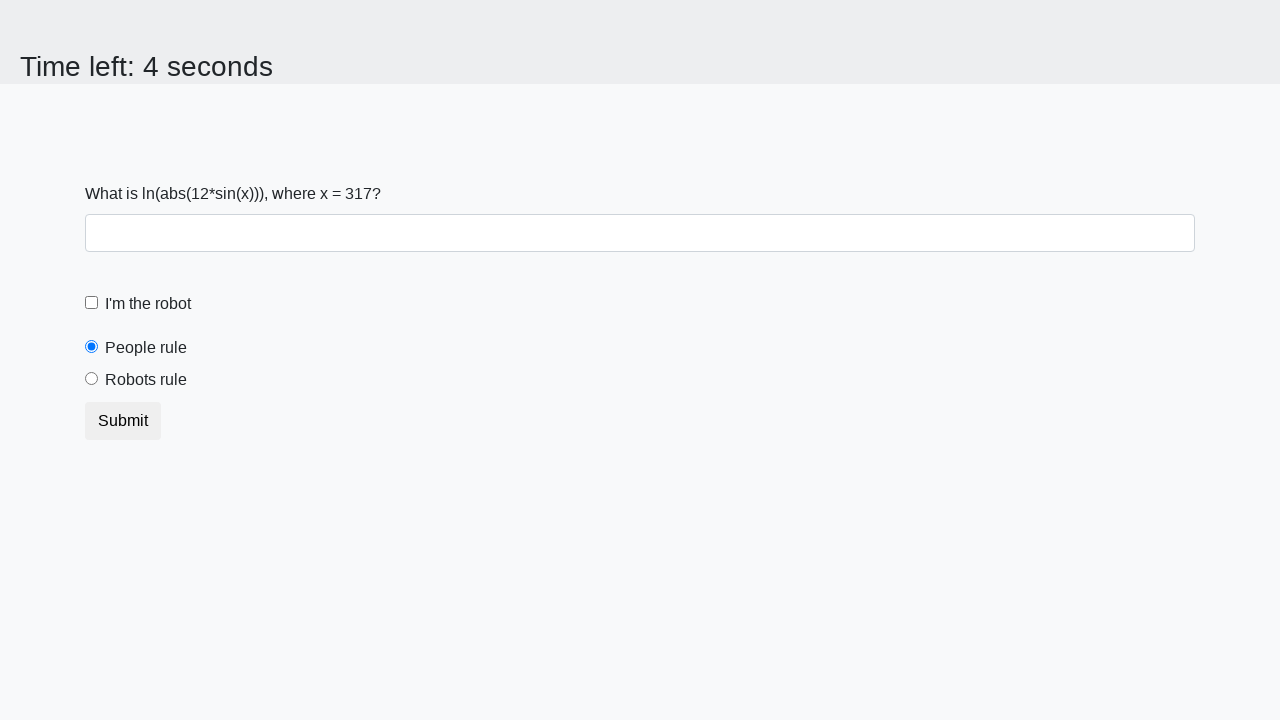

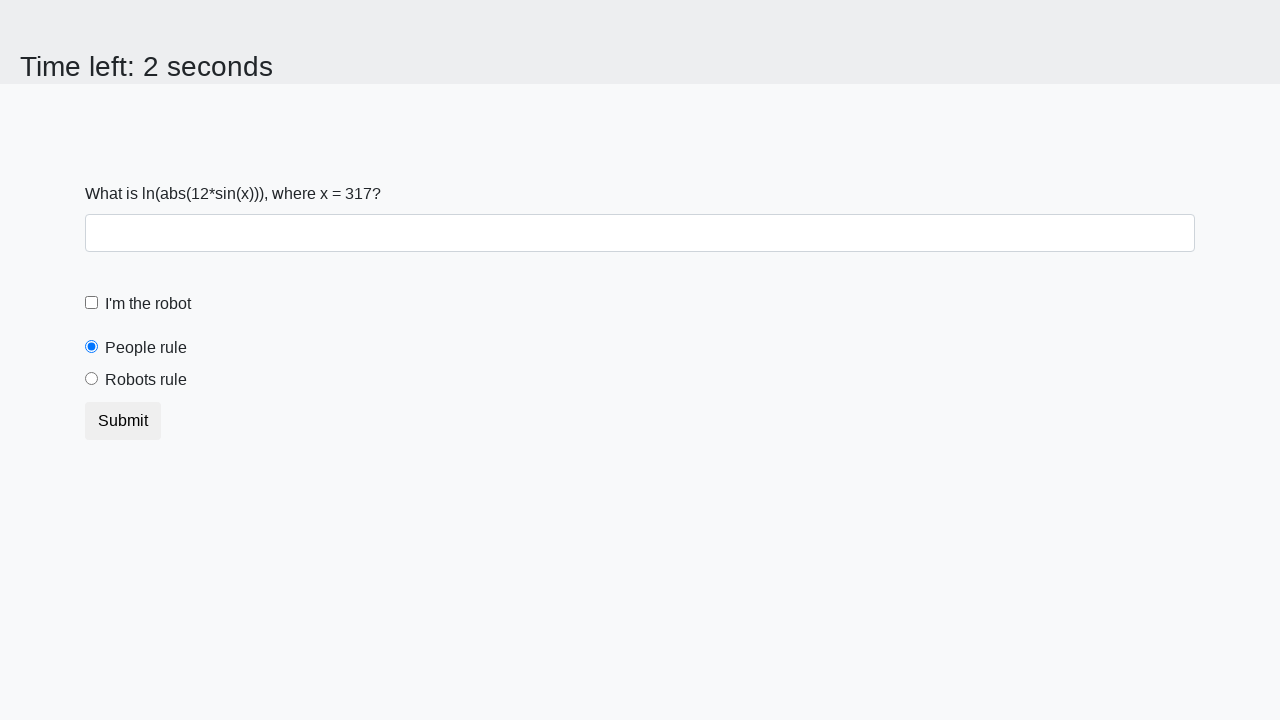